Navigates to the University of Aveiro website and verifies the page title contains the expected text

Starting URL: https://www.ua.pt

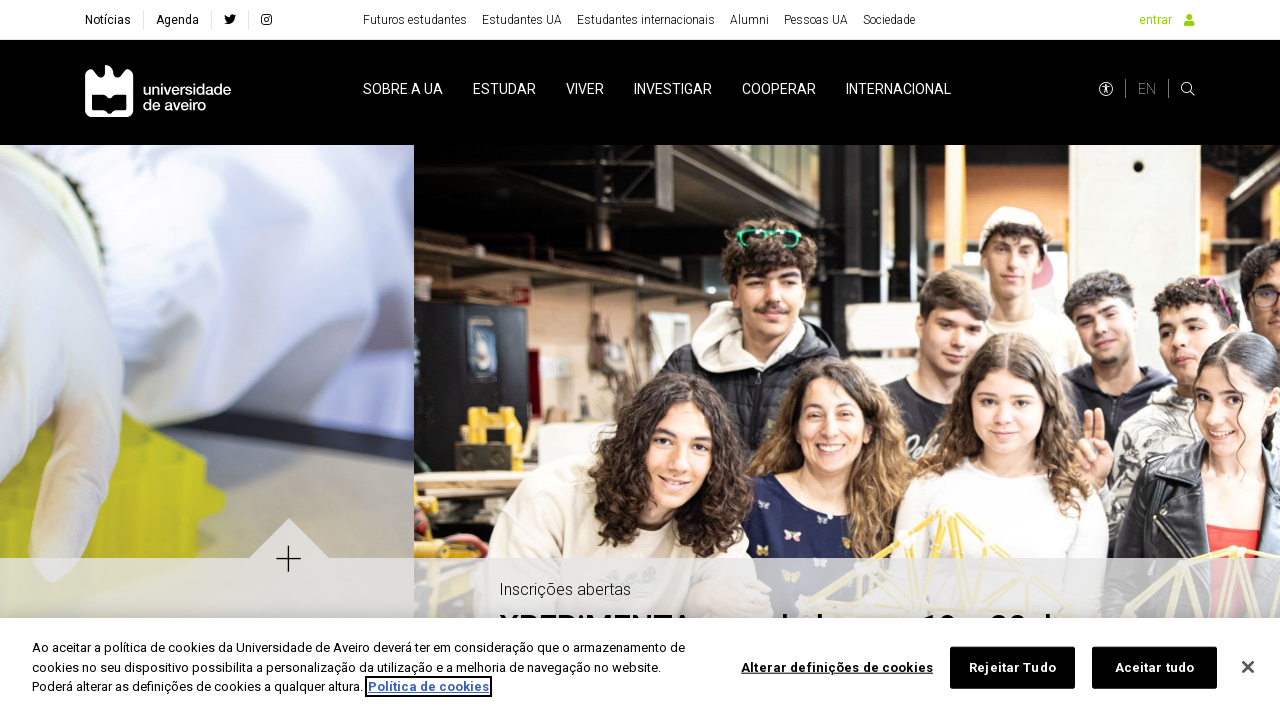

Waited for page to reach domcontentloaded state
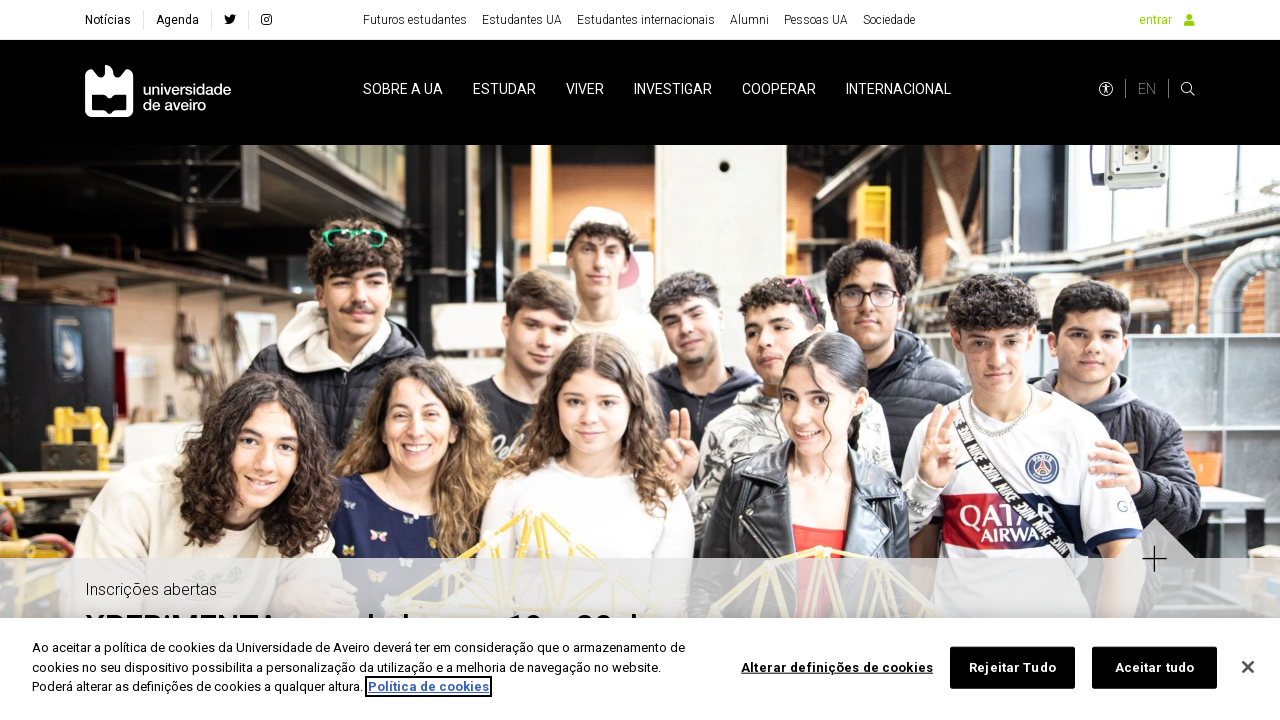

Verified page title contains 'Universidade de Aveiro'
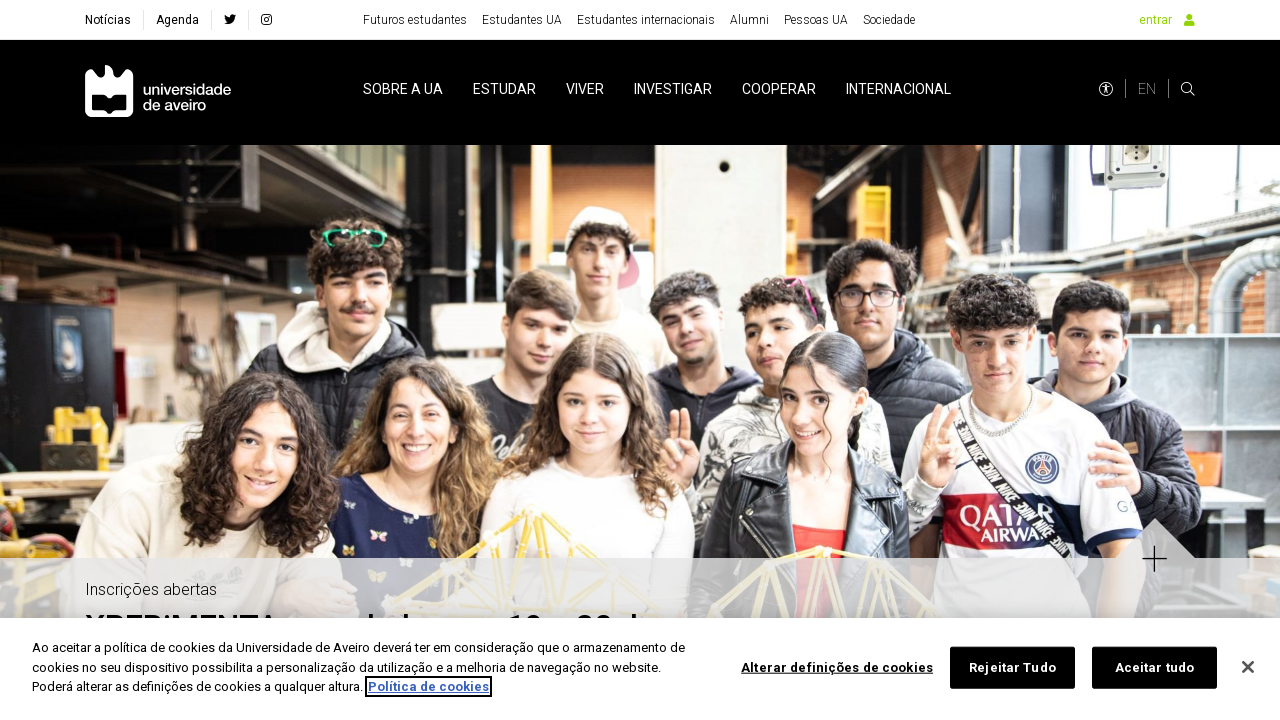

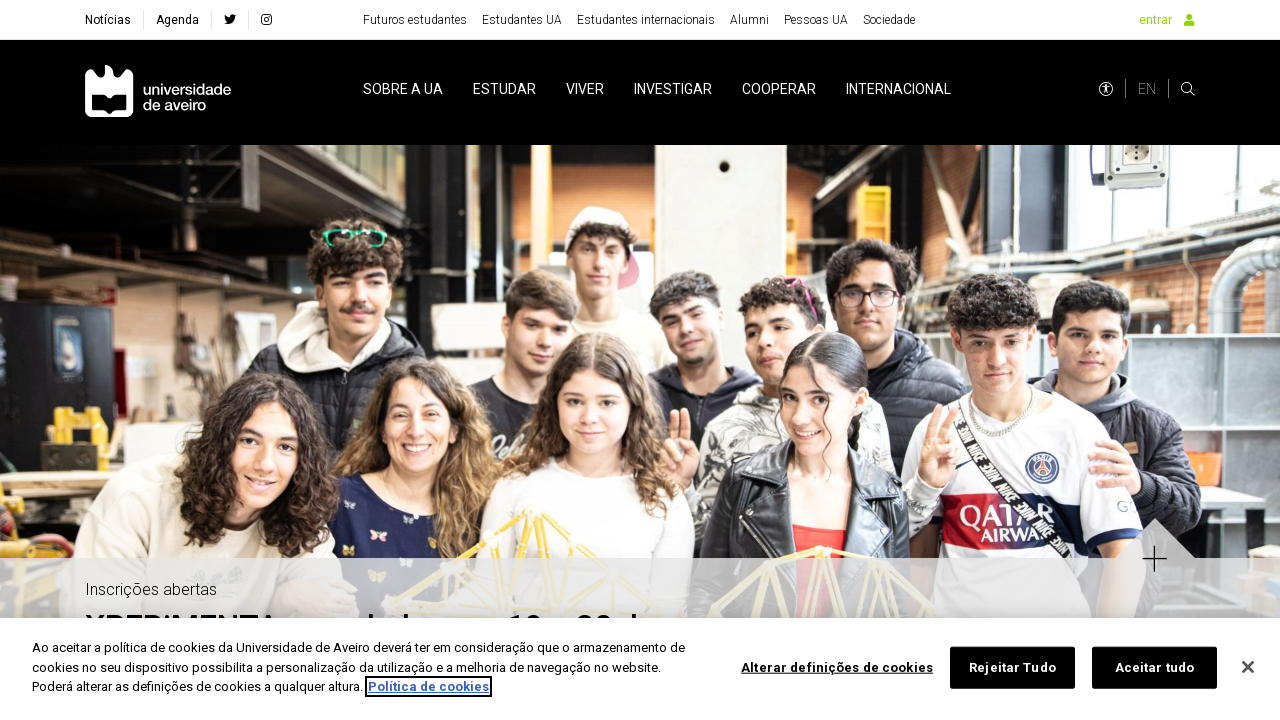